Tests dynamic content loading by clicking a start button and waiting for "Hello World!" text to appear

Starting URL: http://przyklady.javastart.pl:8095/dynamic_loading/1

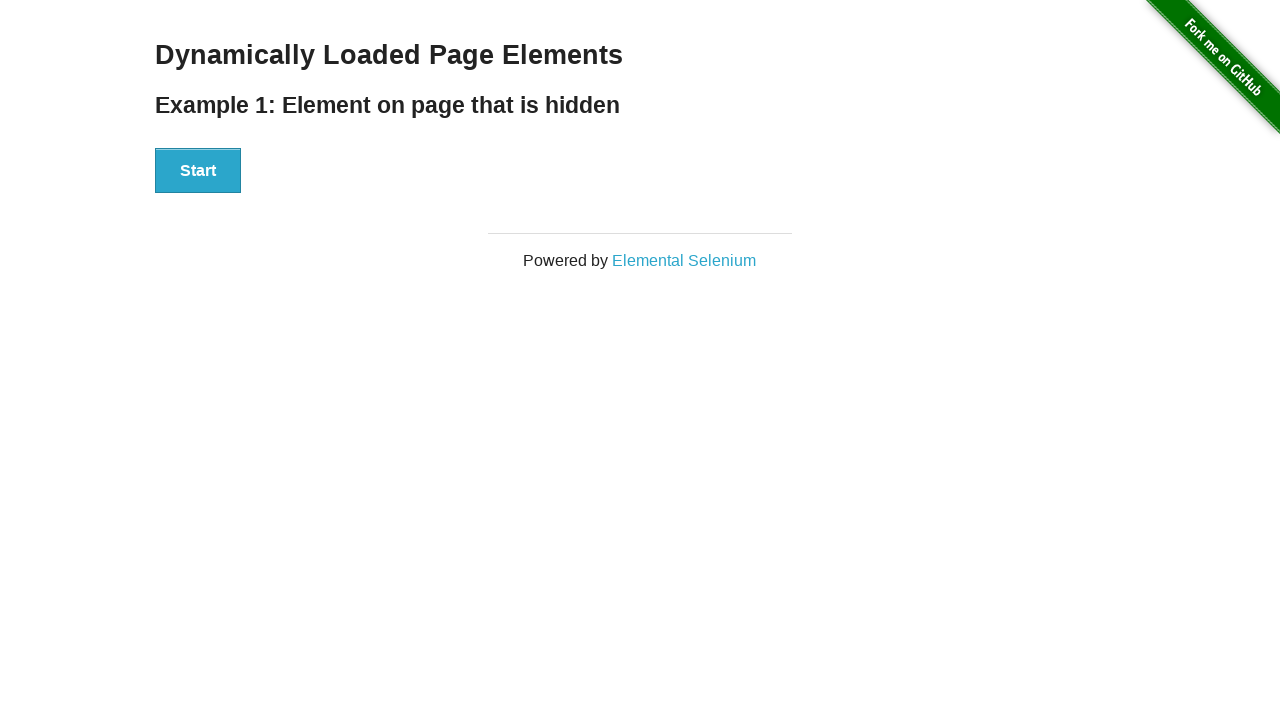

Located the Hello World element (initially not visible)
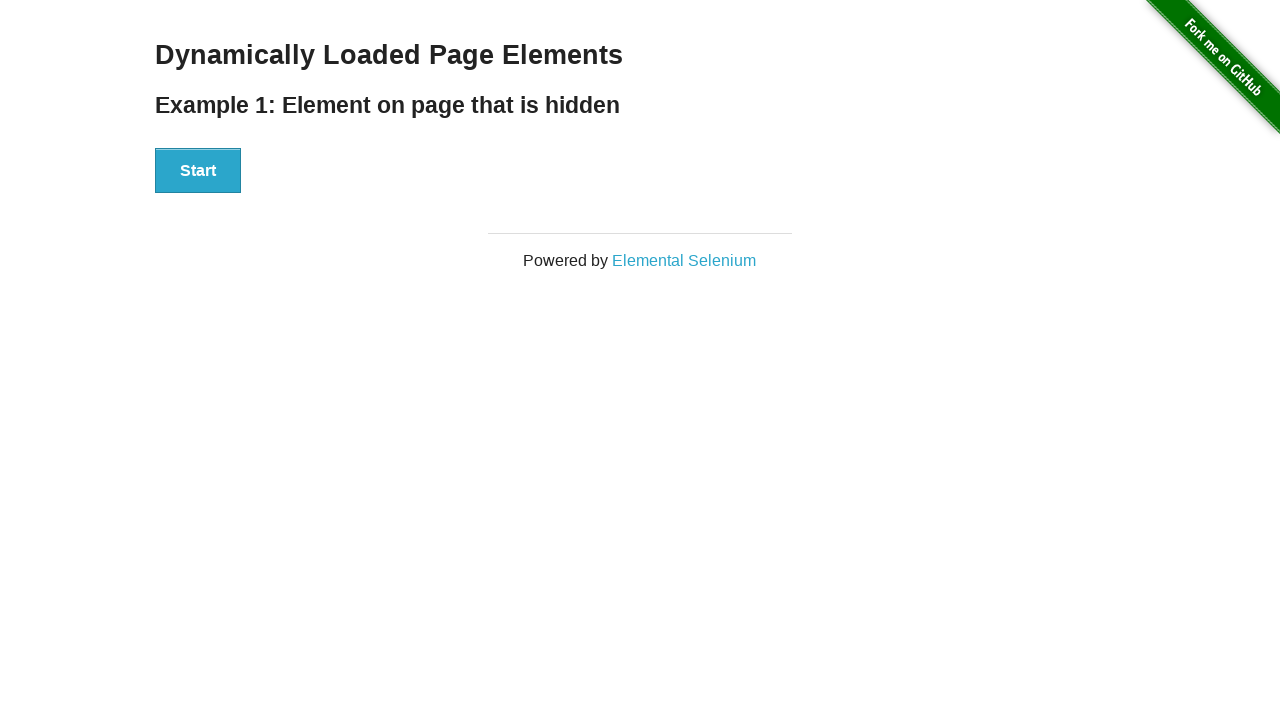

Clicked the start button to trigger dynamic content loading at (198, 171) on xpath=//*[@id='start']/button
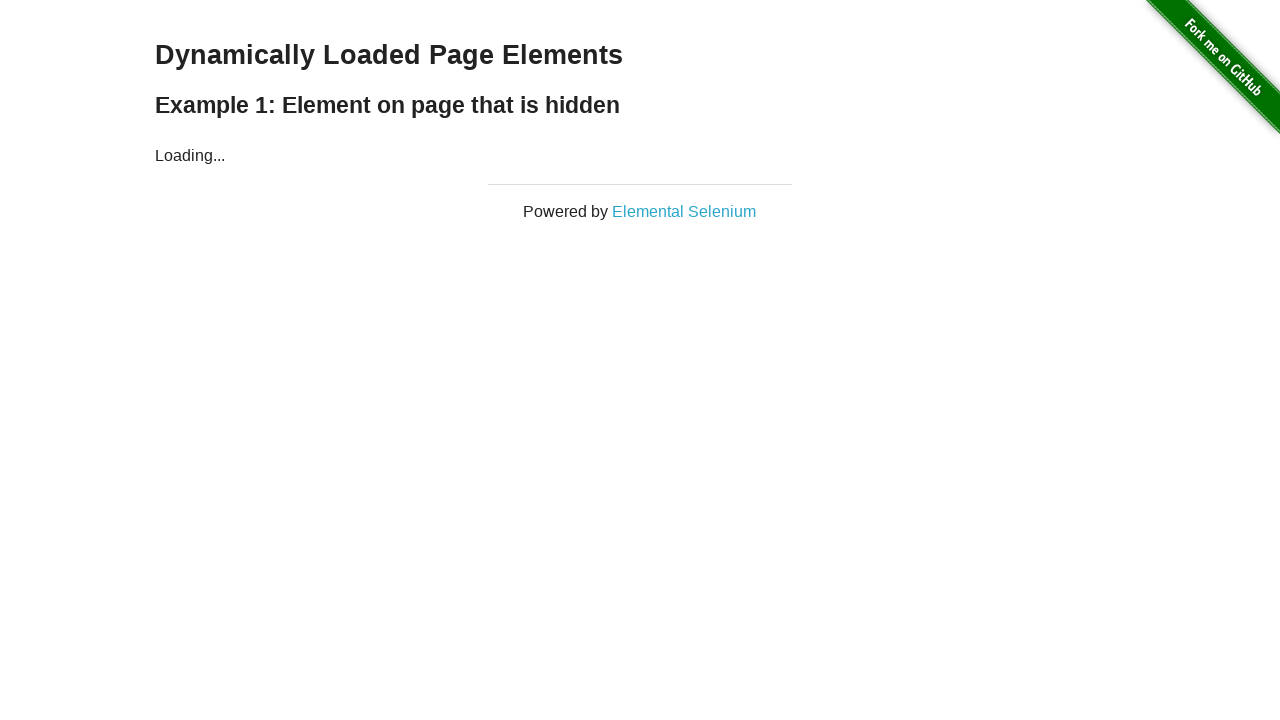

Waited for 'Hello World!' text to appear dynamically
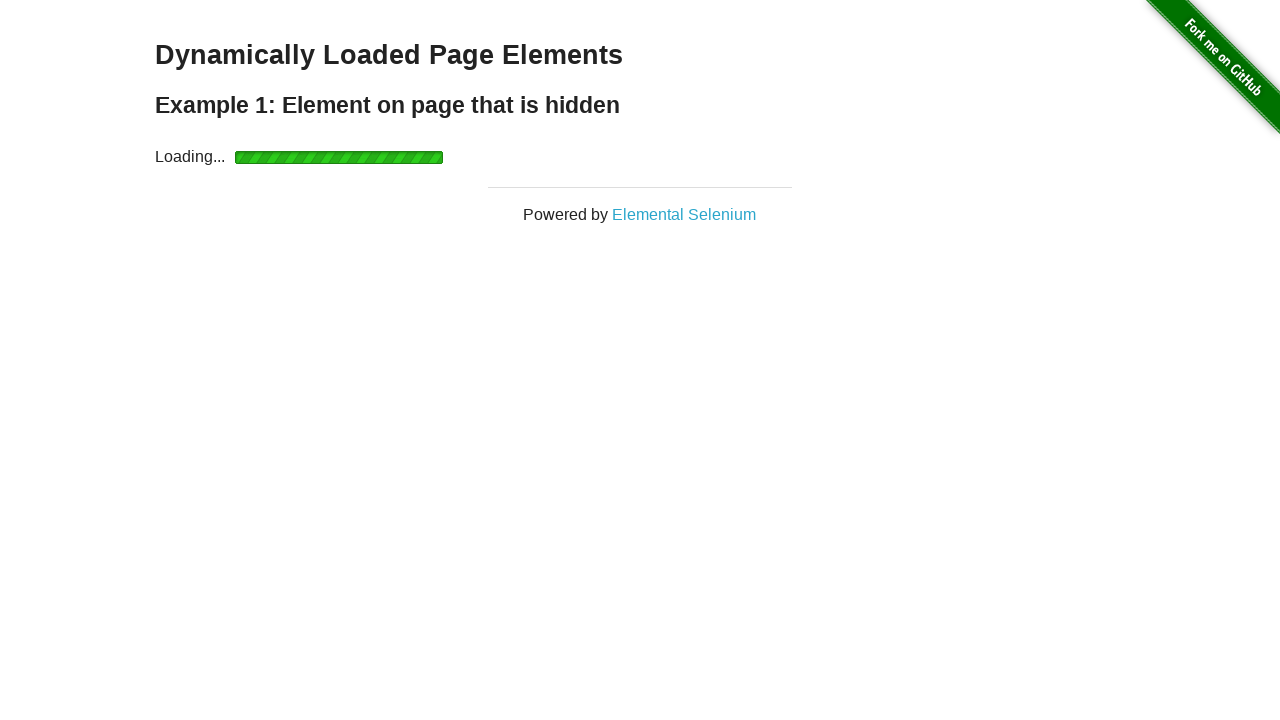

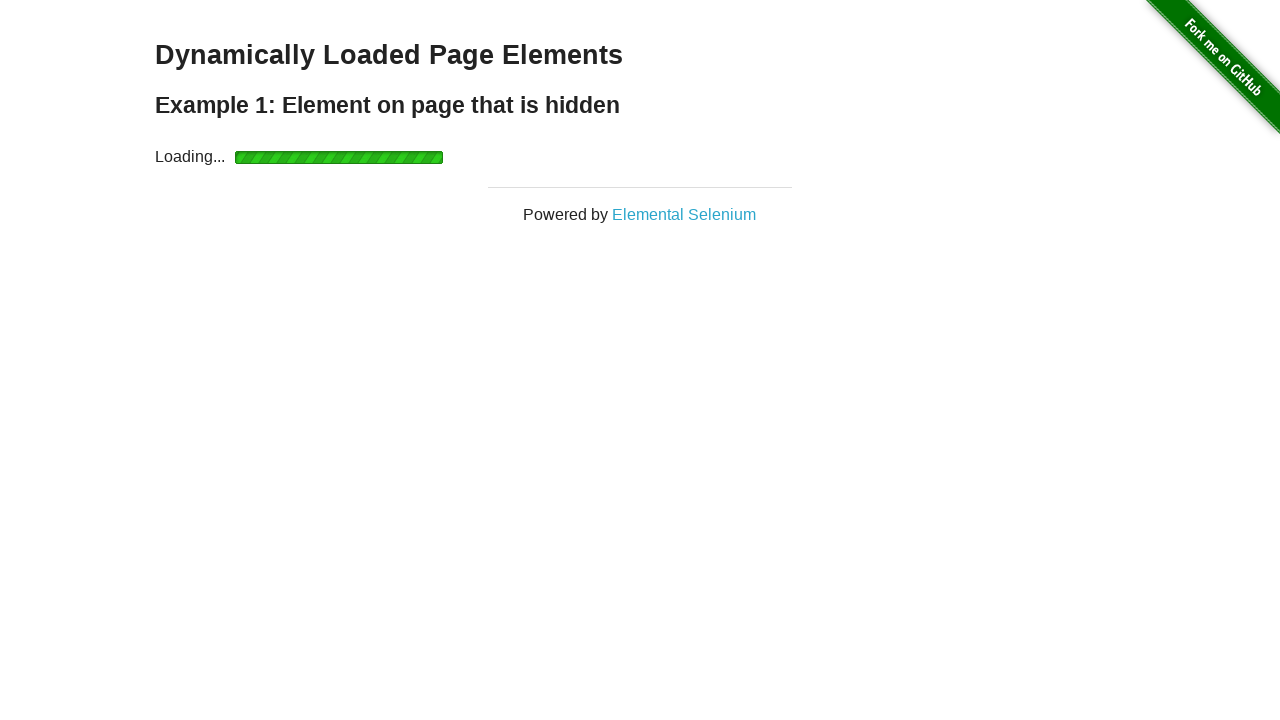